Tests auto-suggestion functionality by typing in a search field and selecting a suggestion that contains "anders" from the dropdown

Starting URL: https://www.globalsqa.com/demo-site/auto-complete/#Categories

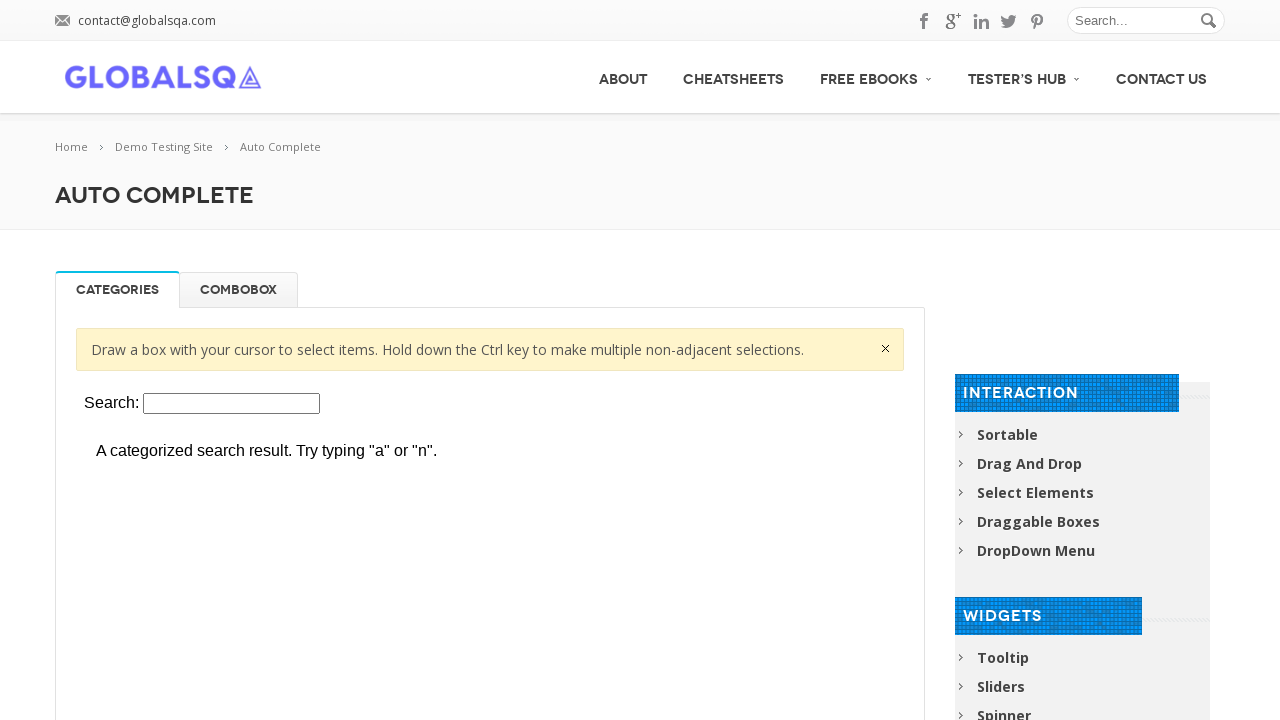

Located iframe containing auto-complete demo
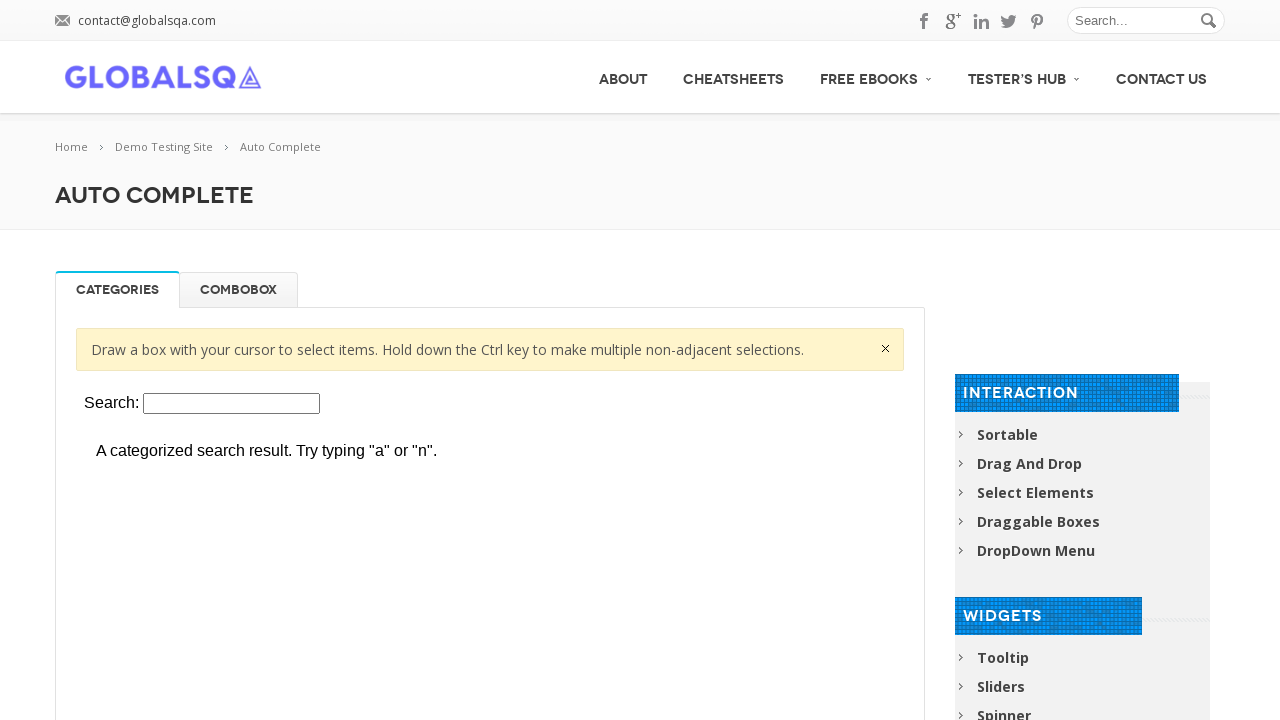

Clicked on search field to focus it at (232, 404) on xpath=//*[@id='post-2656']/div[2]/div/div/div[1]/p/iframe >> internal:control=en
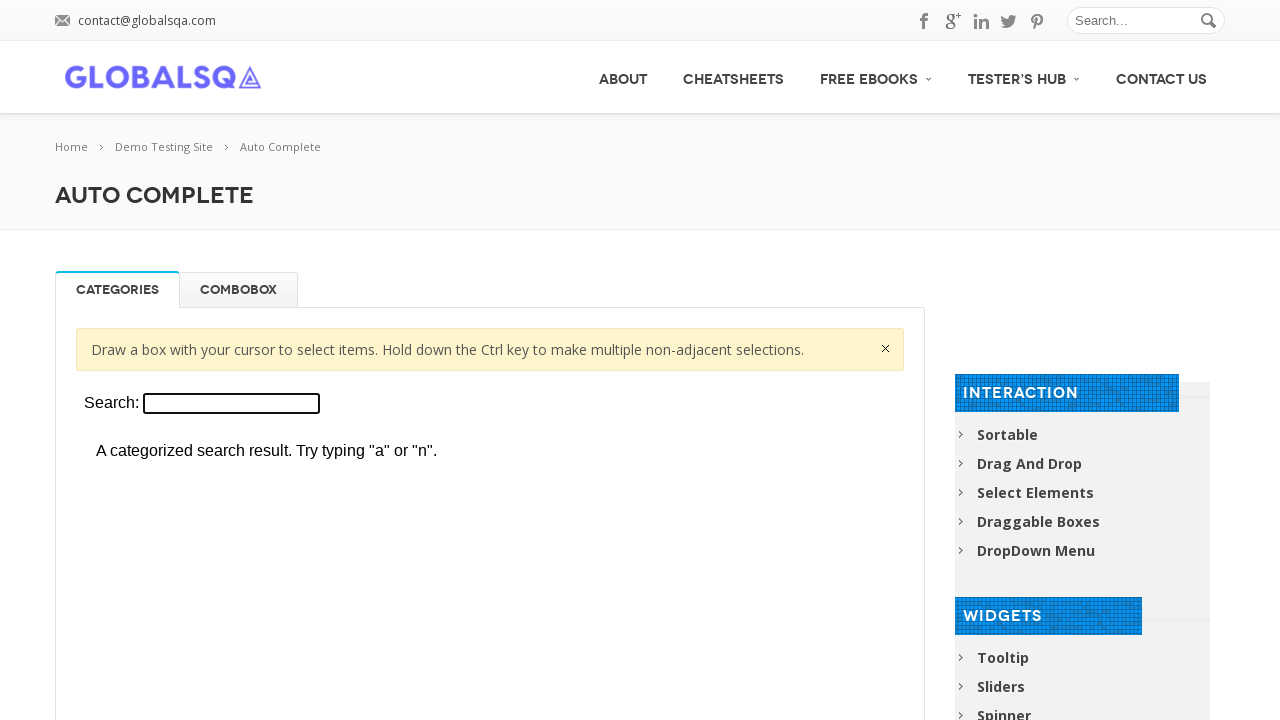

Typed 'a' in search field to trigger auto-suggestions on xpath=//*[@id='post-2656']/div[2]/div/div/div[1]/p/iframe >> internal:control=en
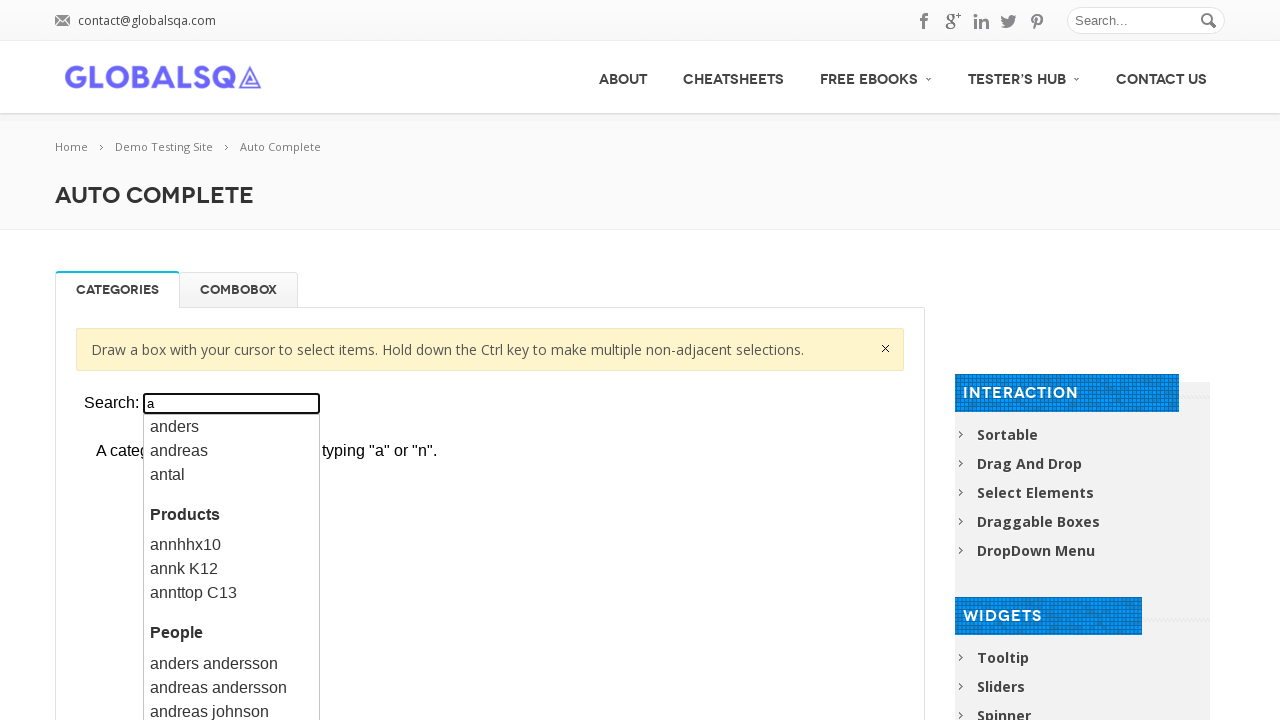

Auto-suggestion dropdown appeared with results
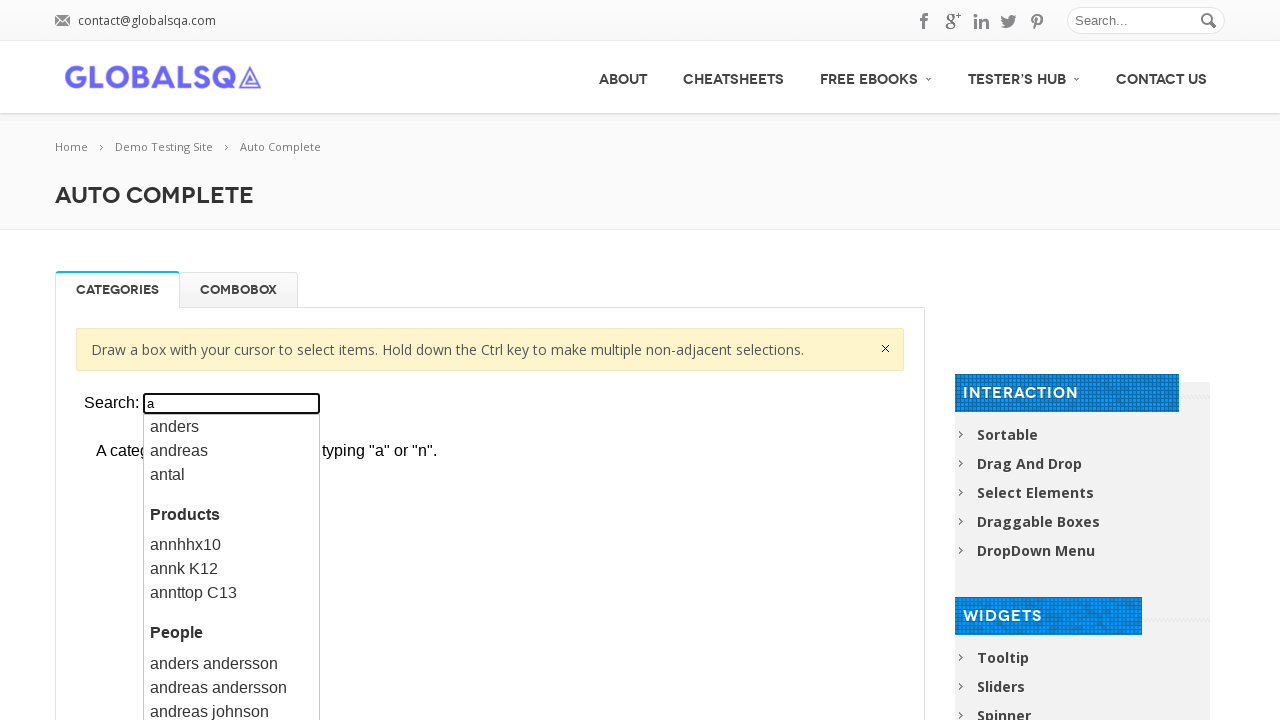

Retrieved all available auto-suggestions
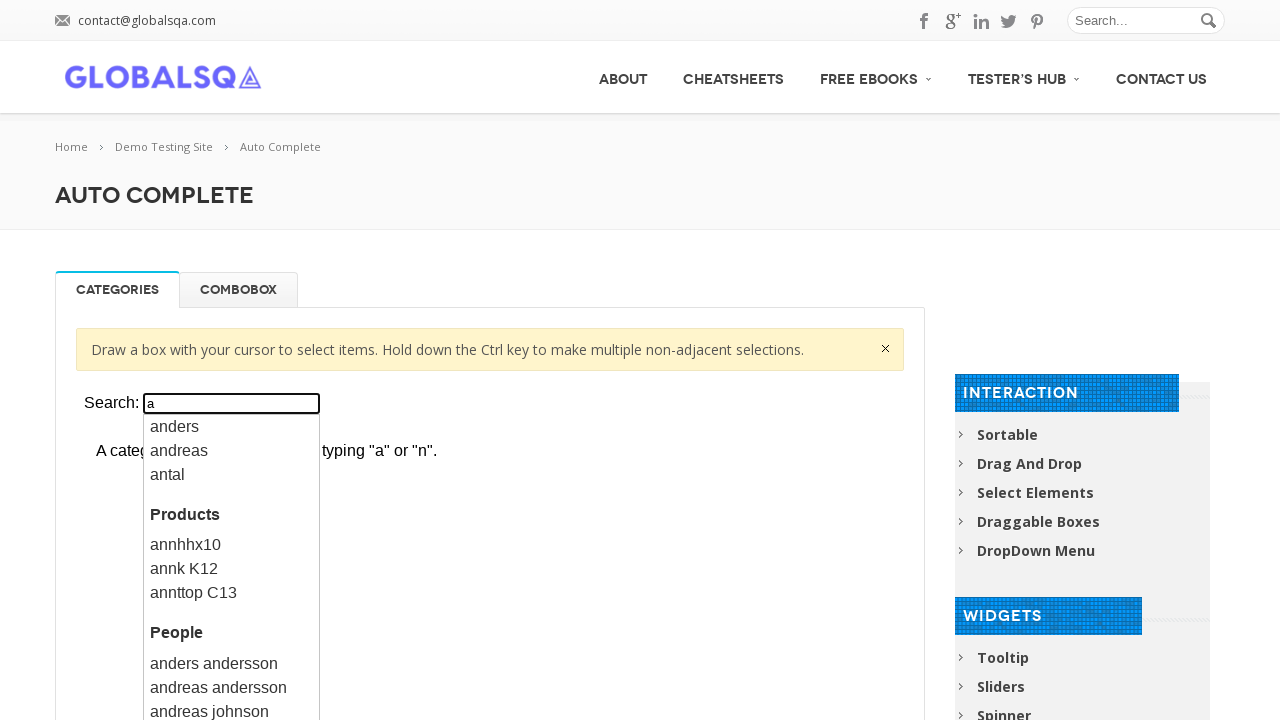

Selected suggestion containing 'anders': anders at (232, 427) on xpath=//*[@id='post-2656']/div[2]/div/div/div[1]/p/iframe >> internal:control=en
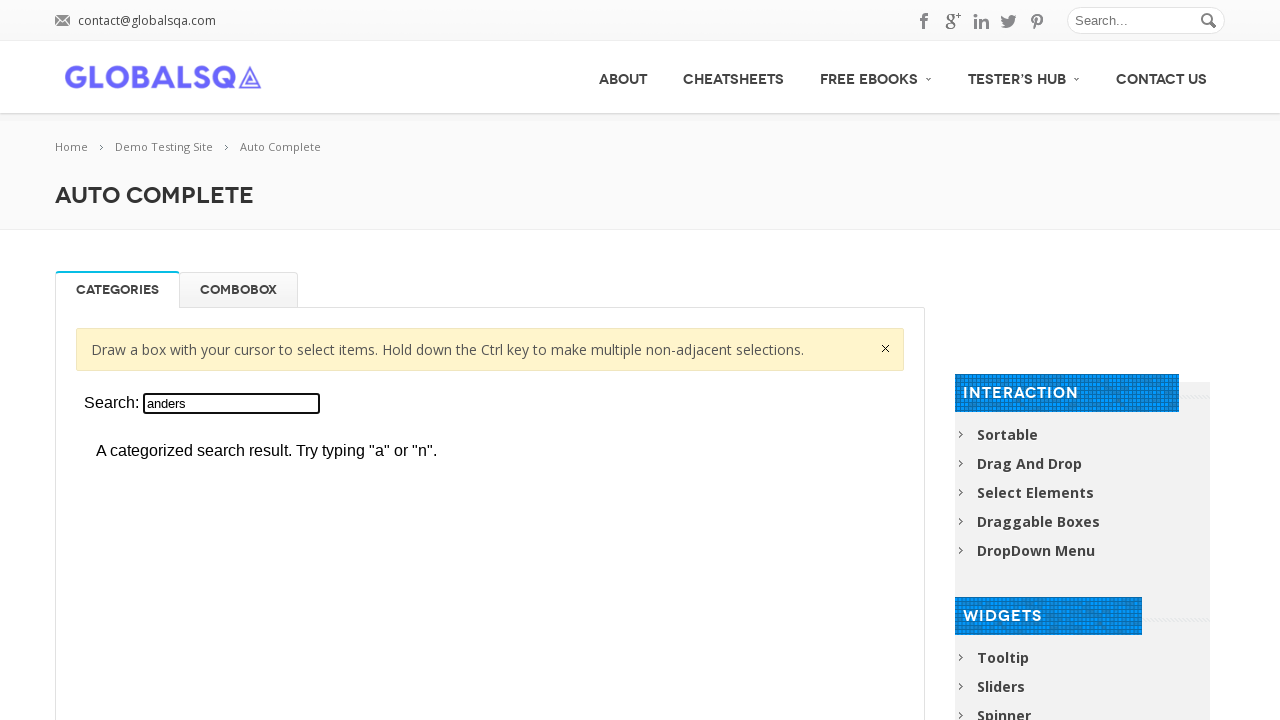

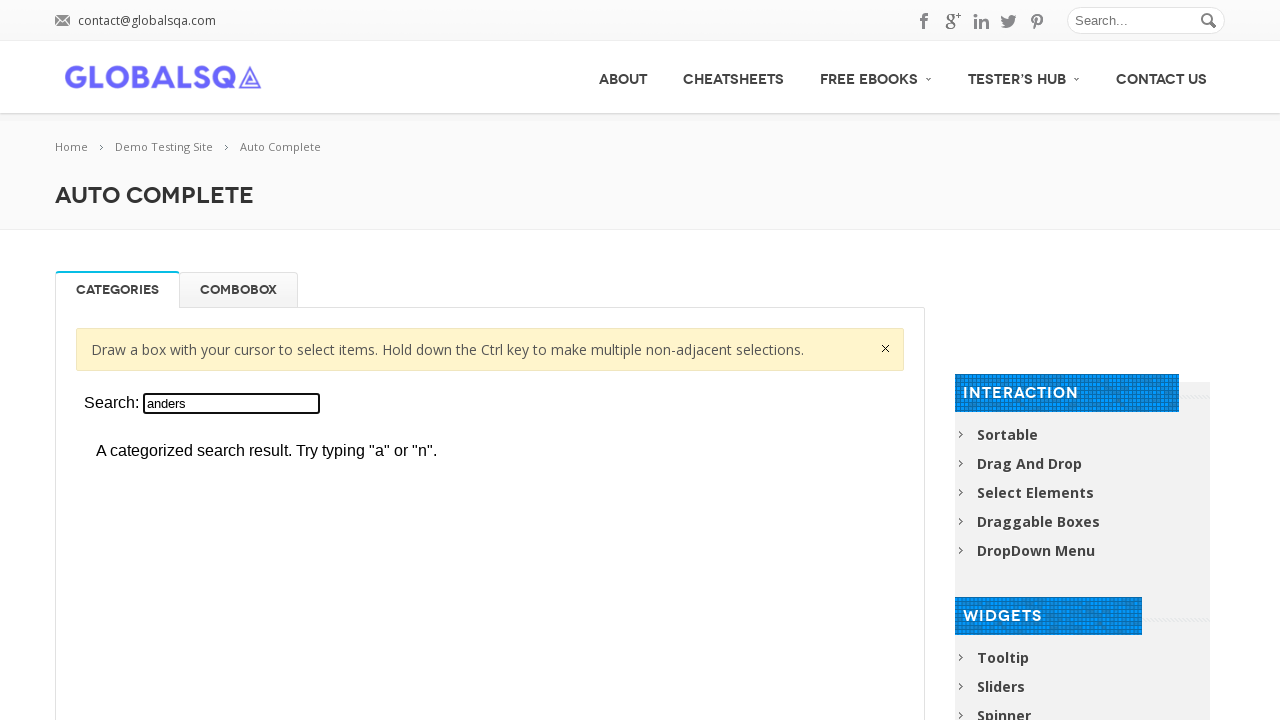